Tests that the Buttons page contains a warning button with text "Warning".

Starting URL: https://formy-project.herokuapp.com/

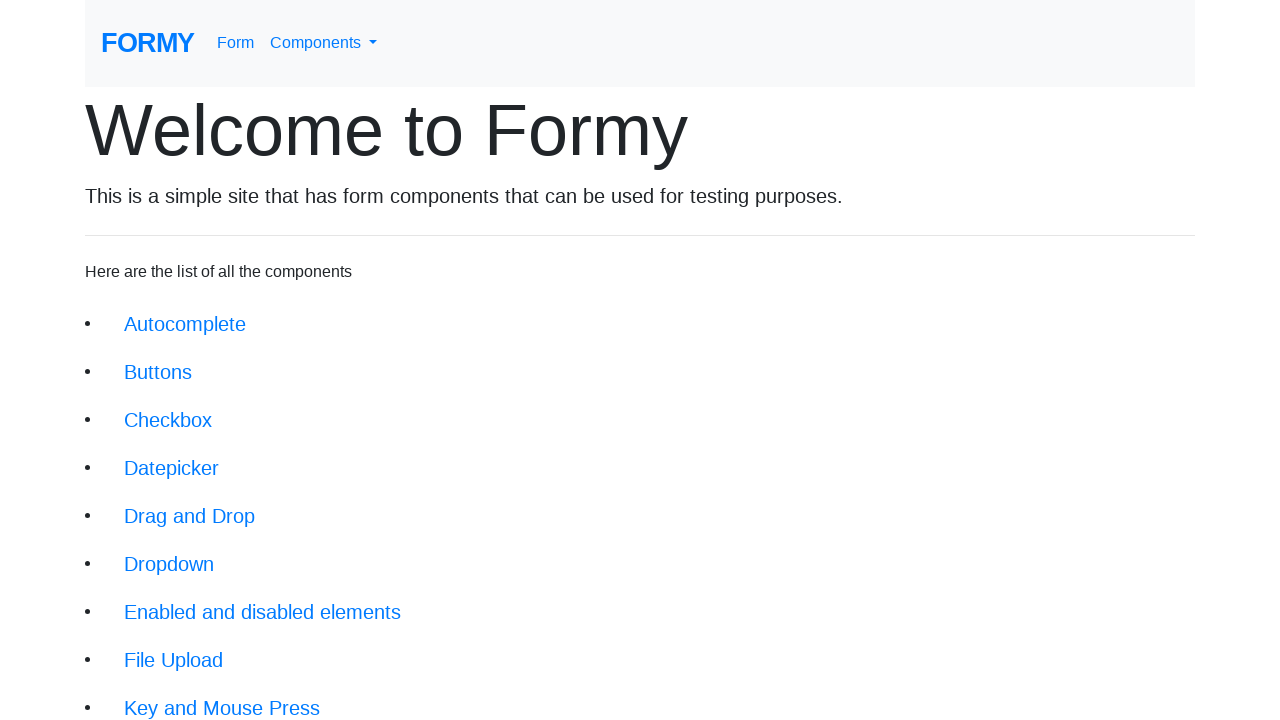

Clicked on Buttons link in navigation at (158, 372) on xpath=//li/a[@href='/buttons']
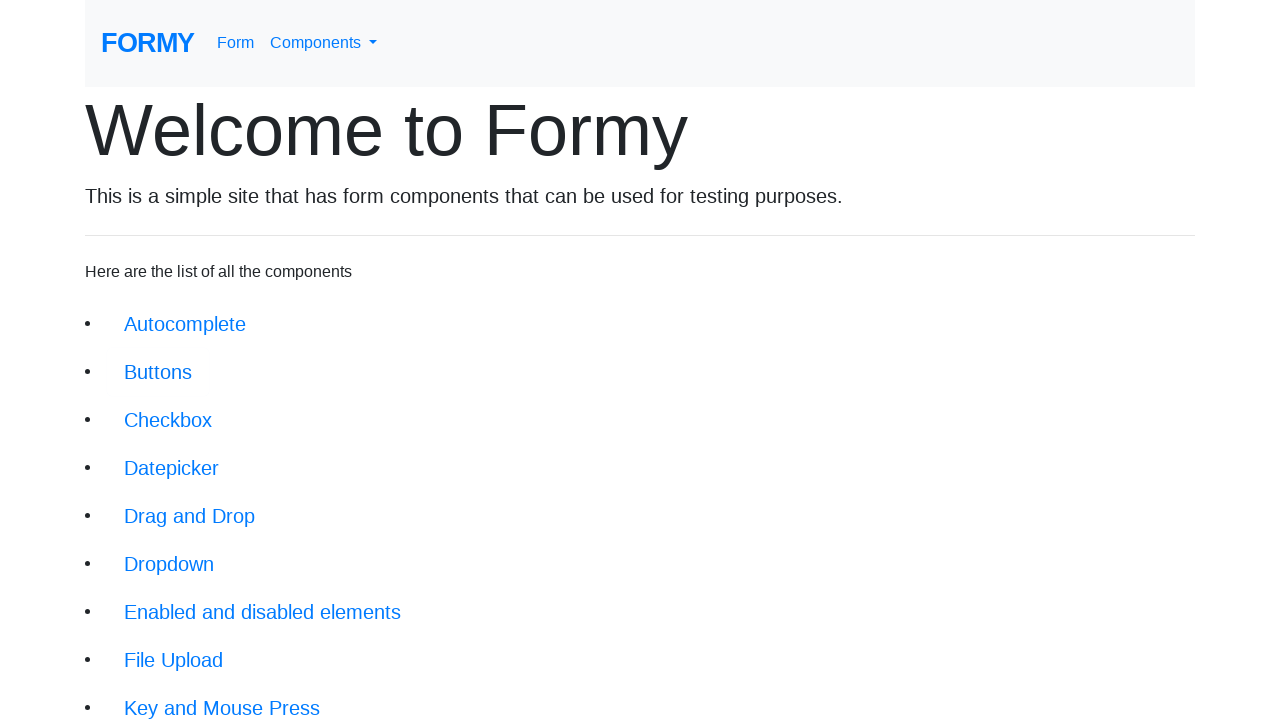

Warning button loaded and became visible
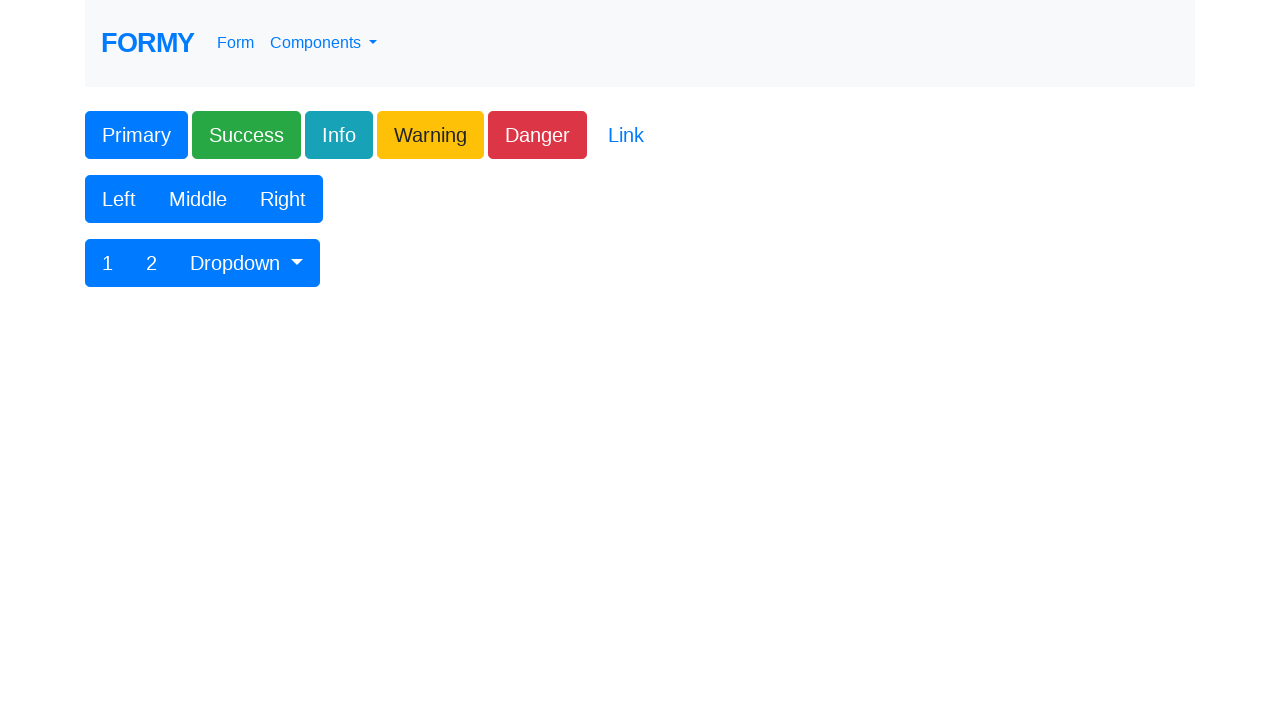

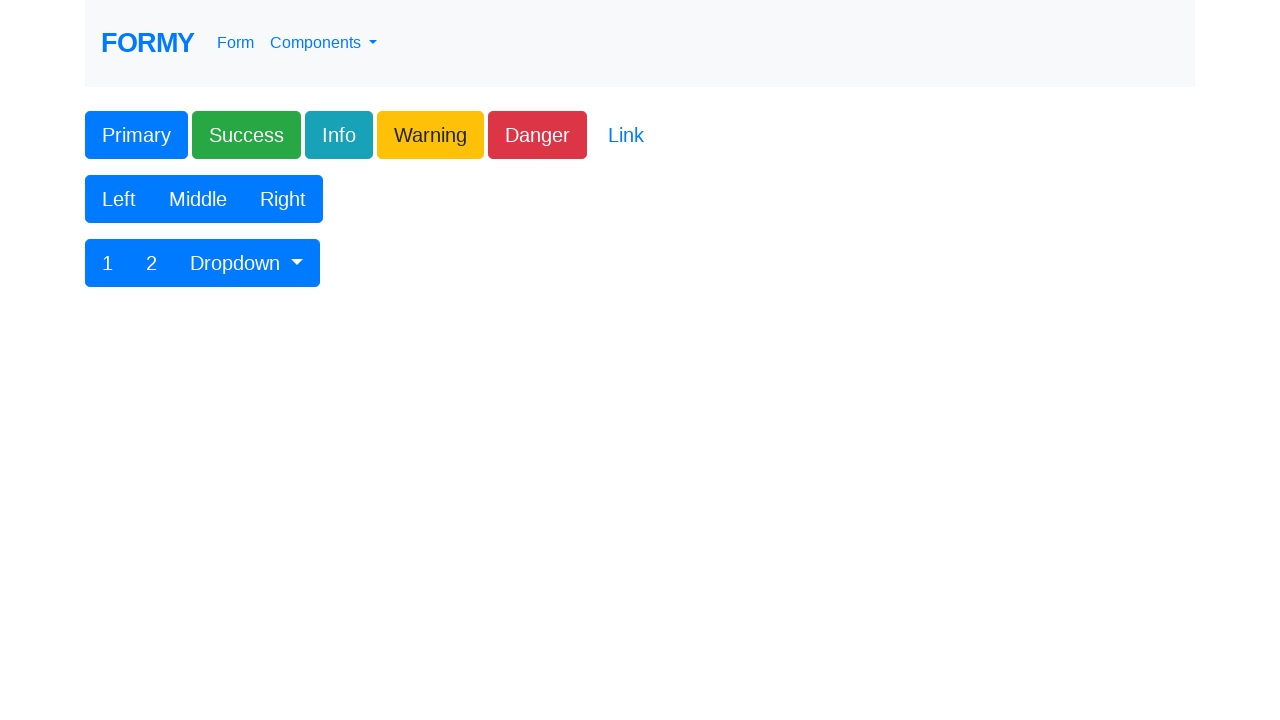